Tests JavaScript execution by clicking a checkbox using JavaScript executor on a checkbox demo page

Starting URL: http://the-internet.herokuapp.com/checkboxes

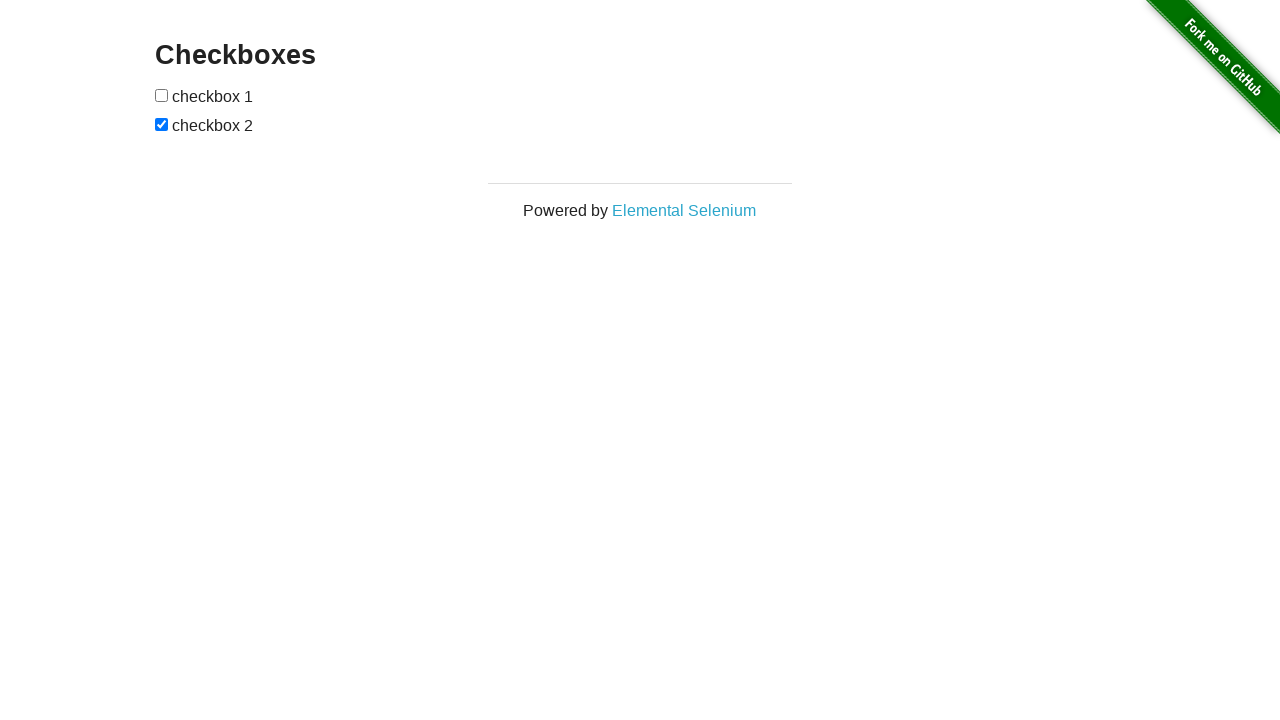

Waited for checkbox element to load
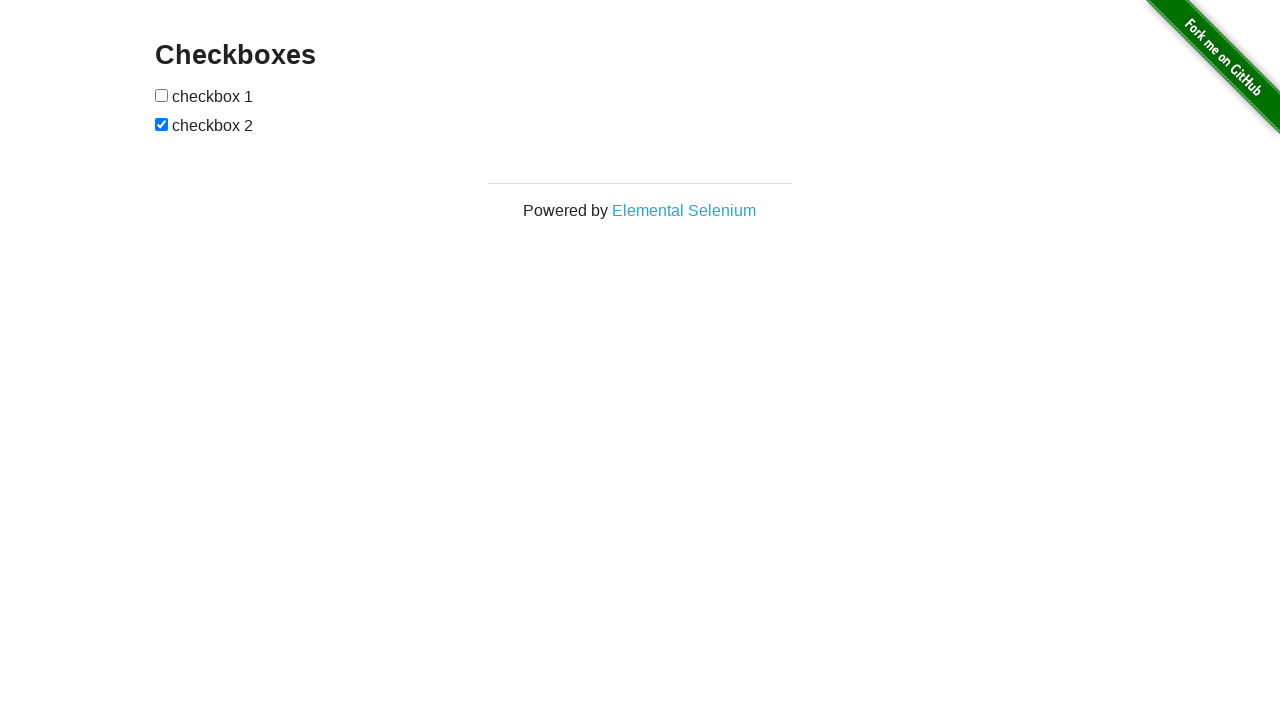

Clicked checkbox using JavaScript executor
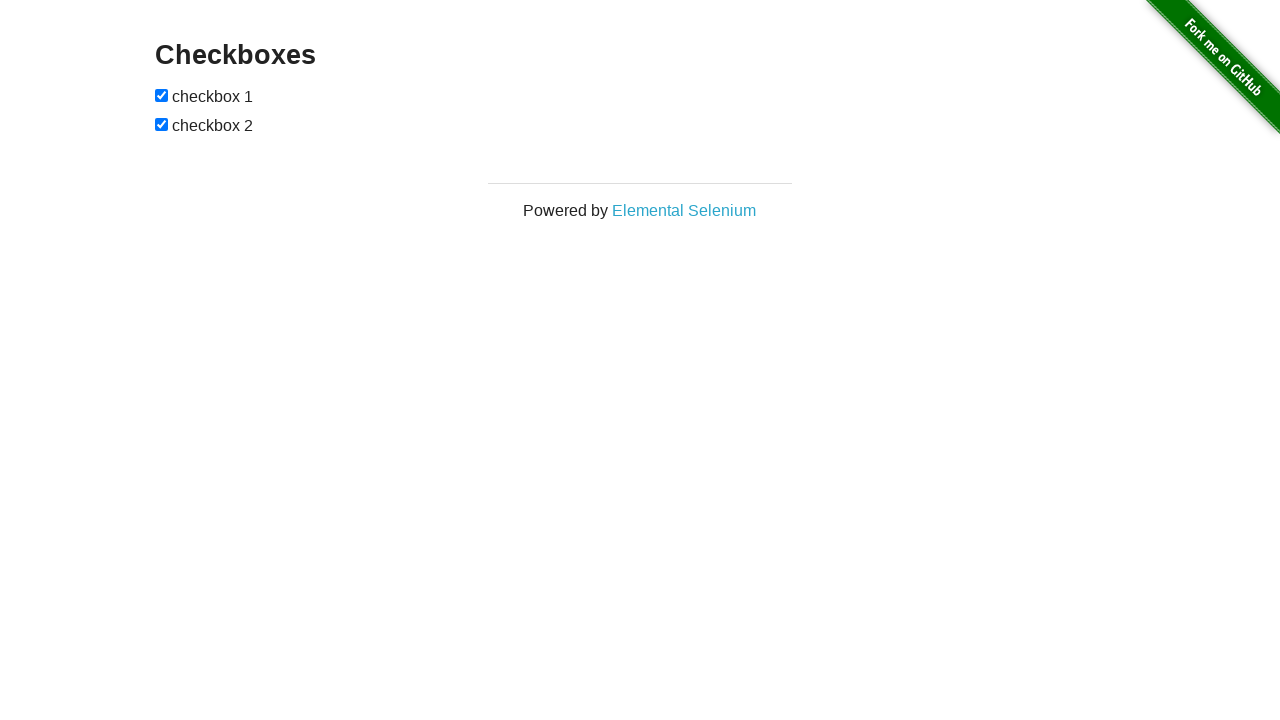

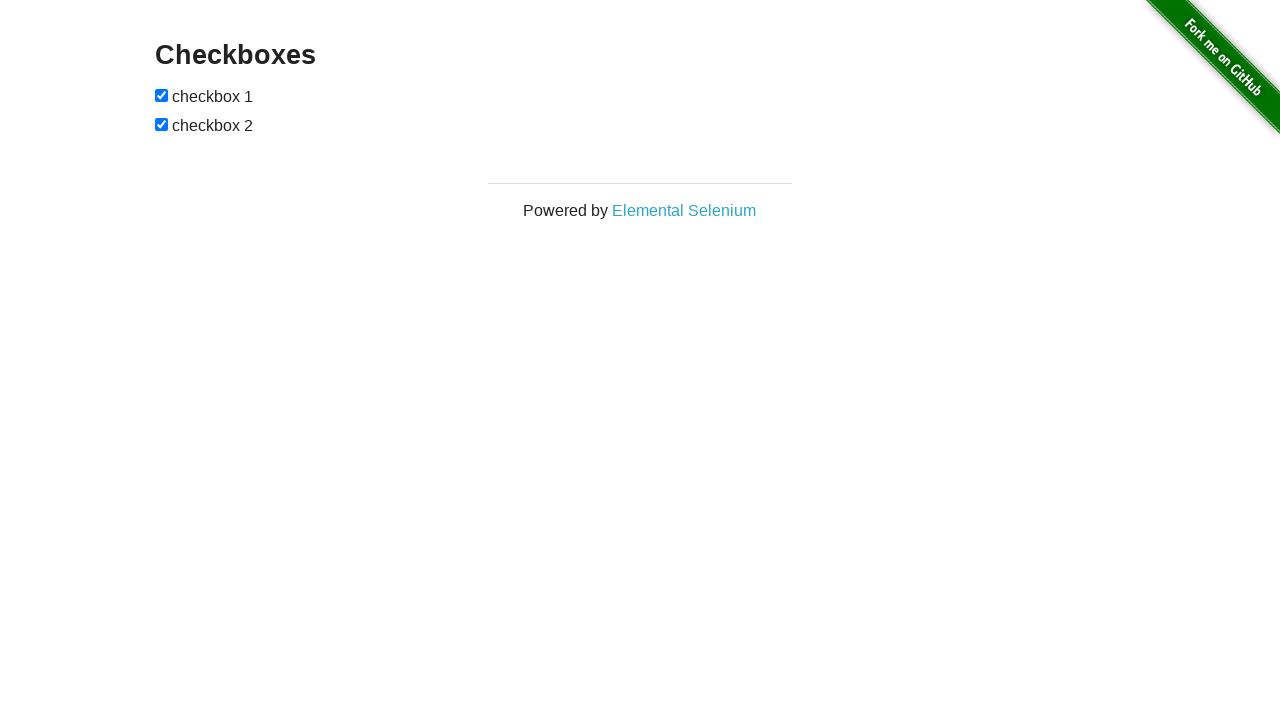